Tests JavaScript confirmation alert handling by clicking a button to trigger the alert, accepting it, and verifying the result message displays correctly on the page.

Starting URL: http://the-internet.herokuapp.com/javascript_alerts

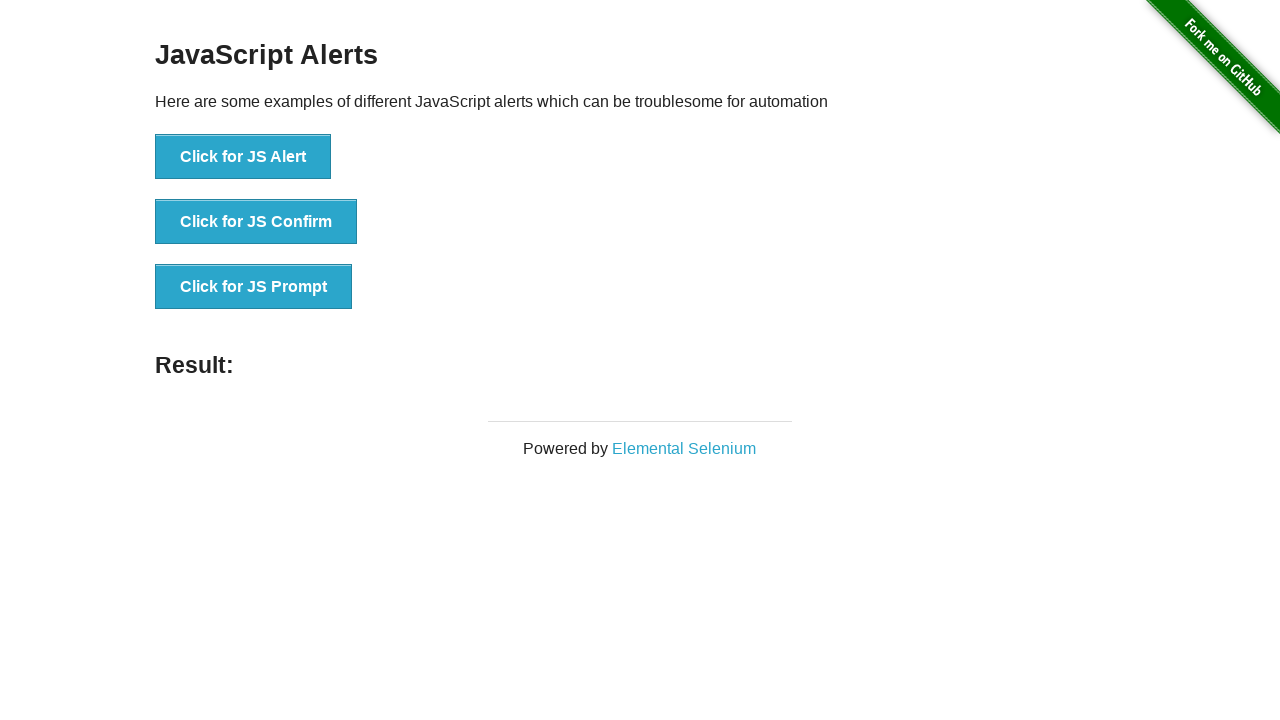

Clicked the second button to trigger JavaScript confirmation alert at (256, 222) on button >> nth=1
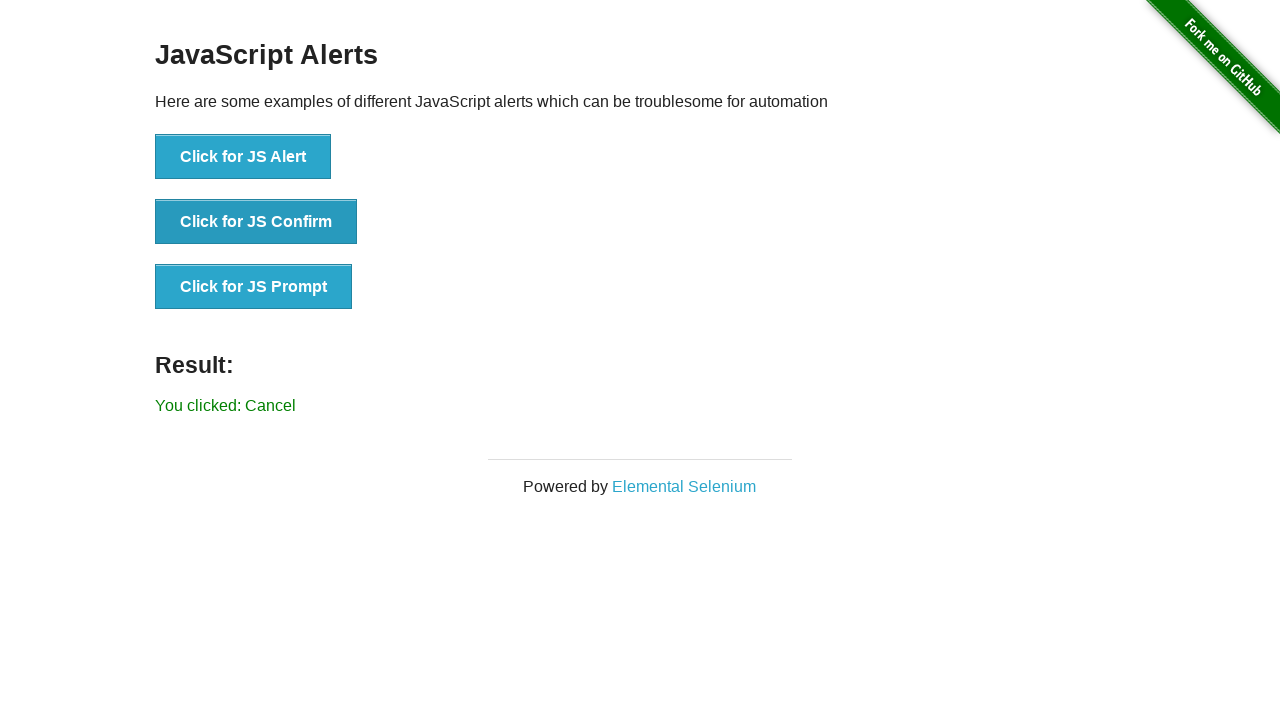

Set up dialog handler to accept confirmation alerts
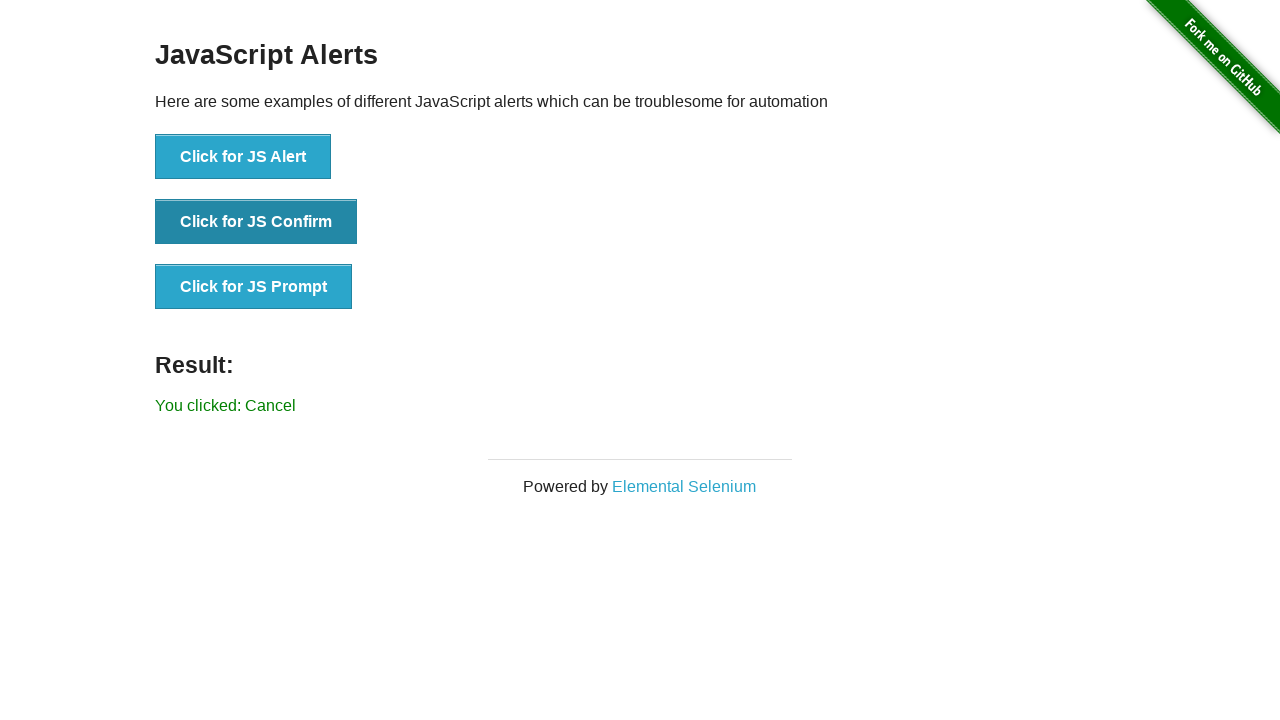

Clicked the second button again to trigger the confirmation dialog at (256, 222) on button >> nth=1
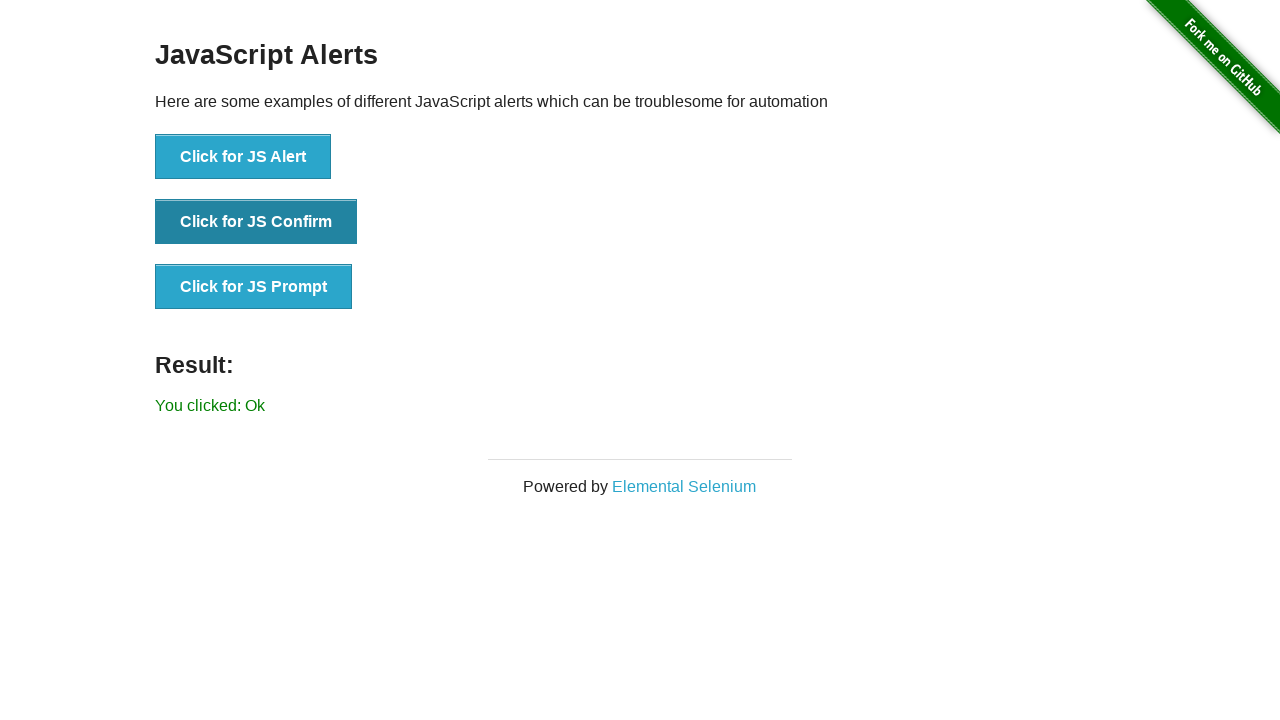

Result message element loaded on the page
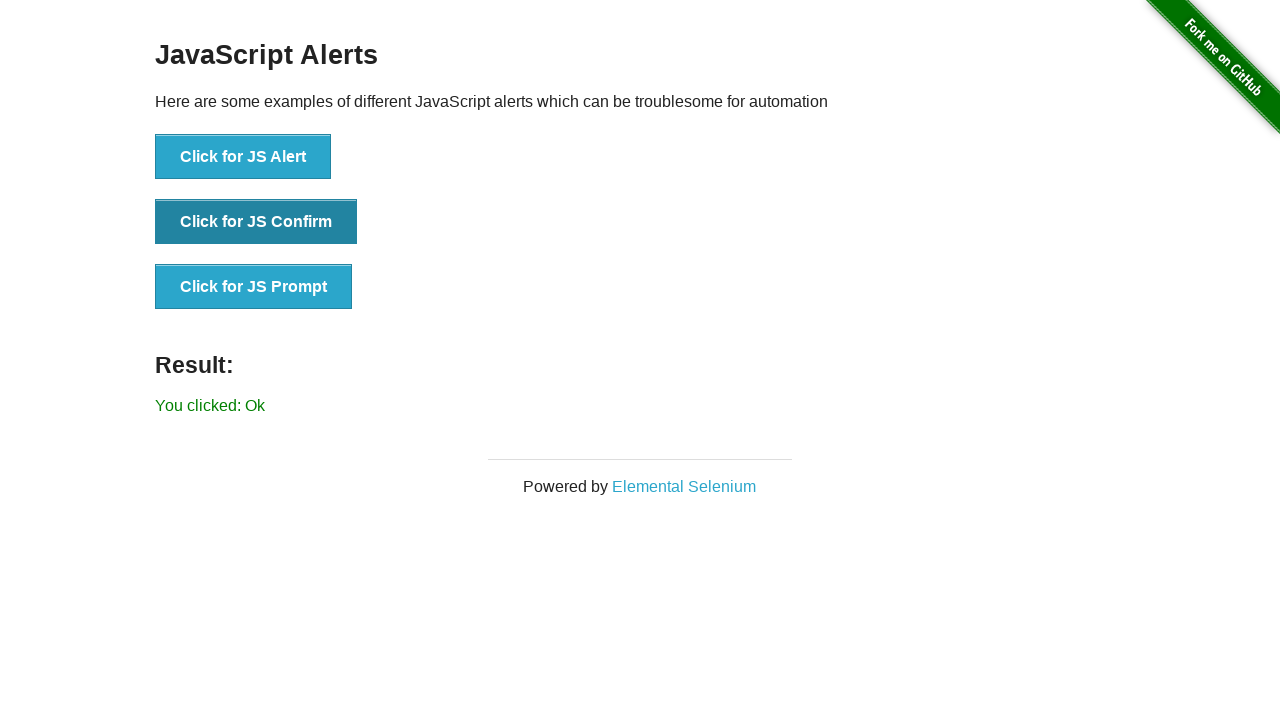

Retrieved result text content
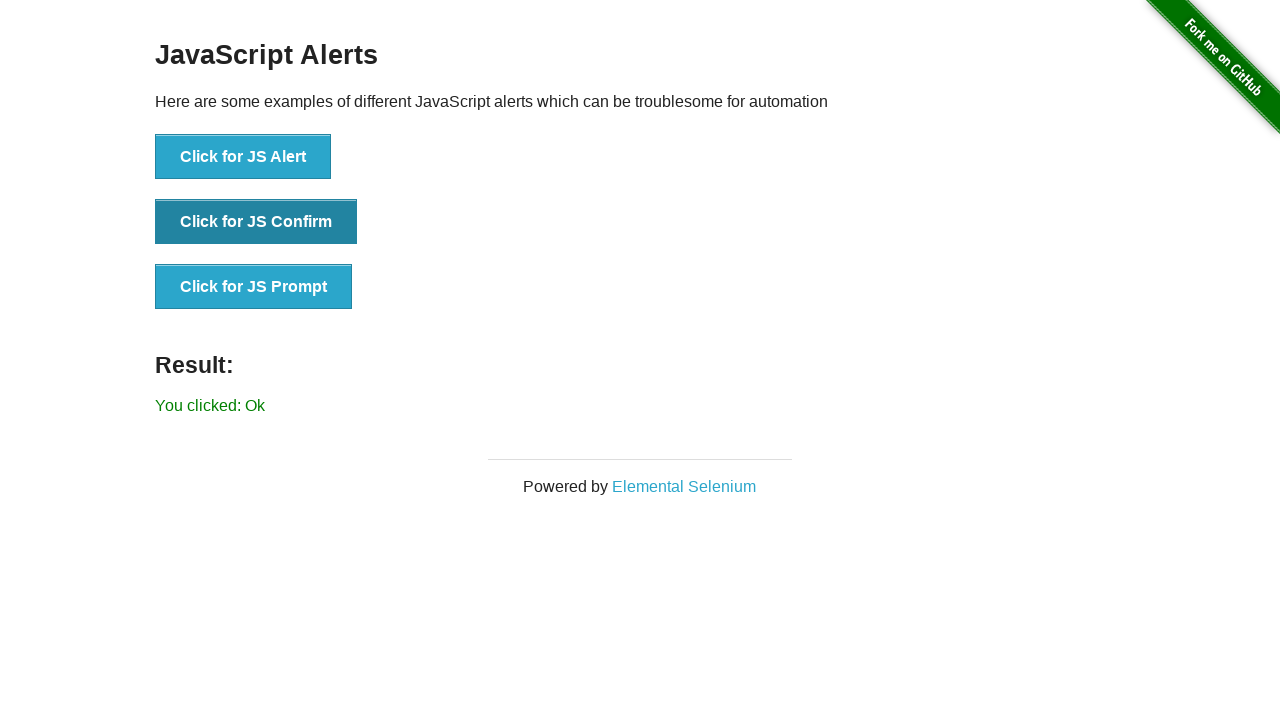

Verified result text displays 'You clicked: Ok'
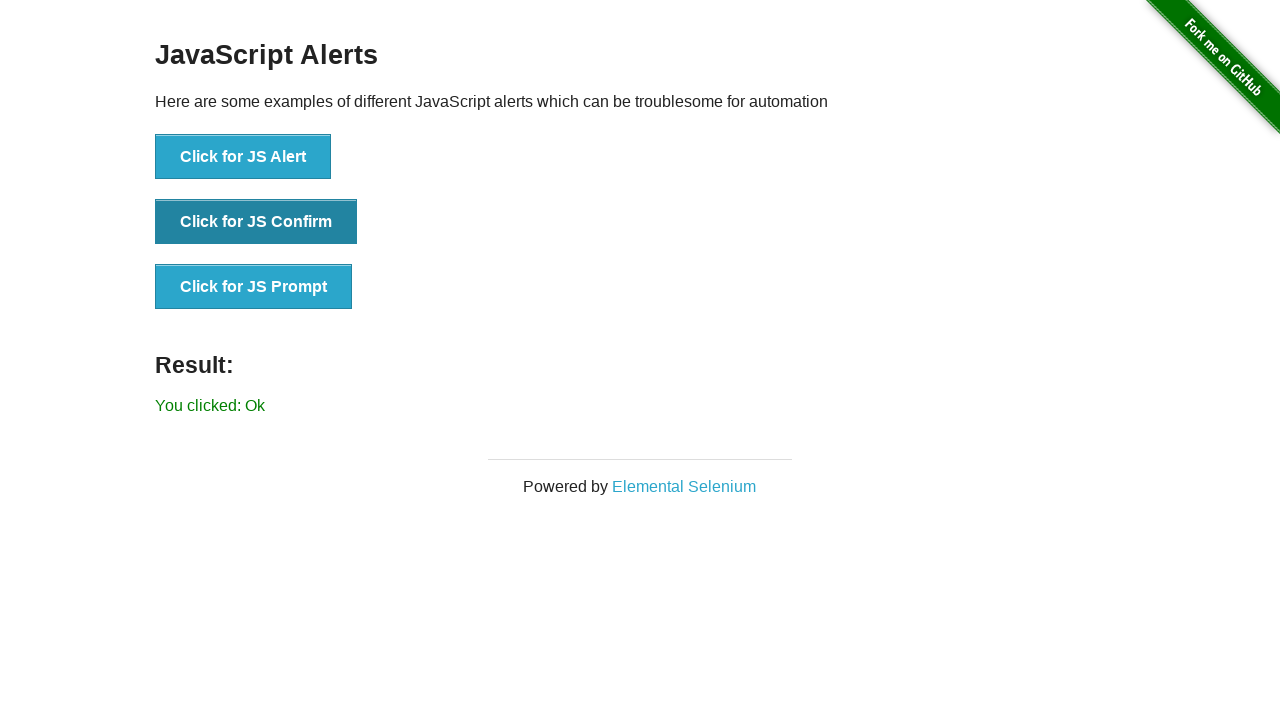

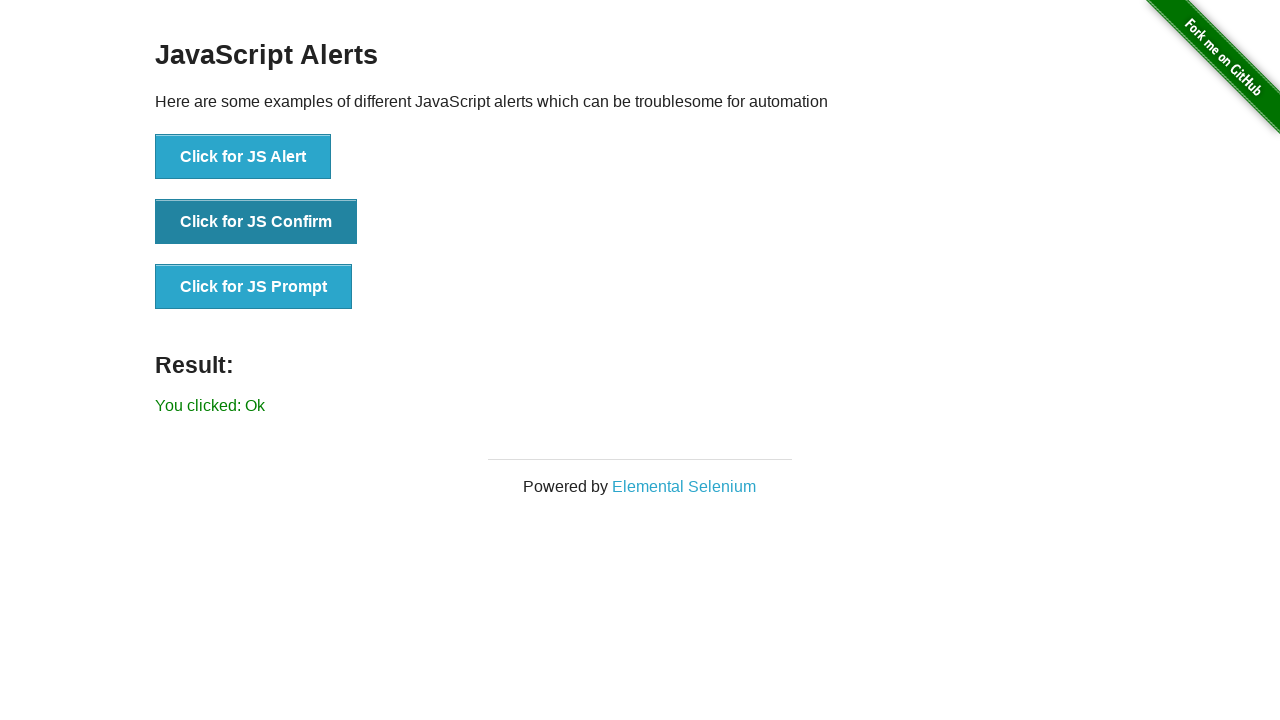